Opens the RedBus travel booking website homepage and waits for the page to load

Starting URL: https://www.redbus.in/

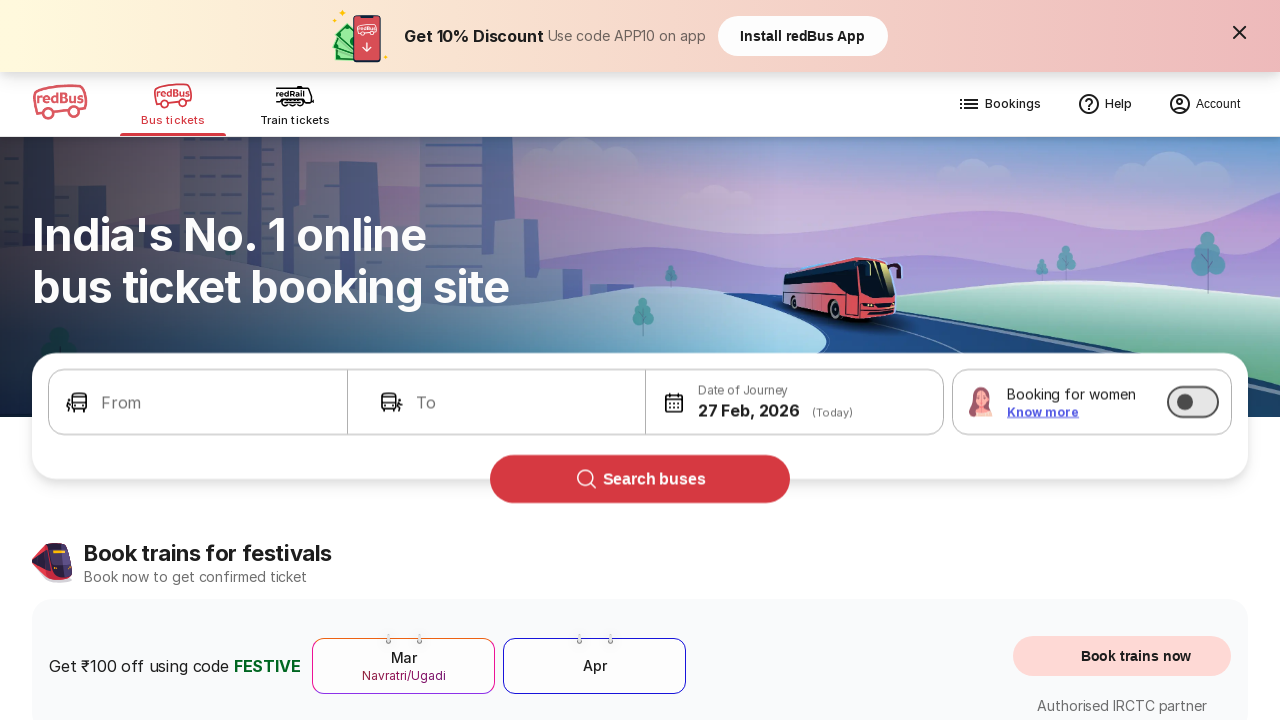

RedBus homepage loaded - DOM content ready
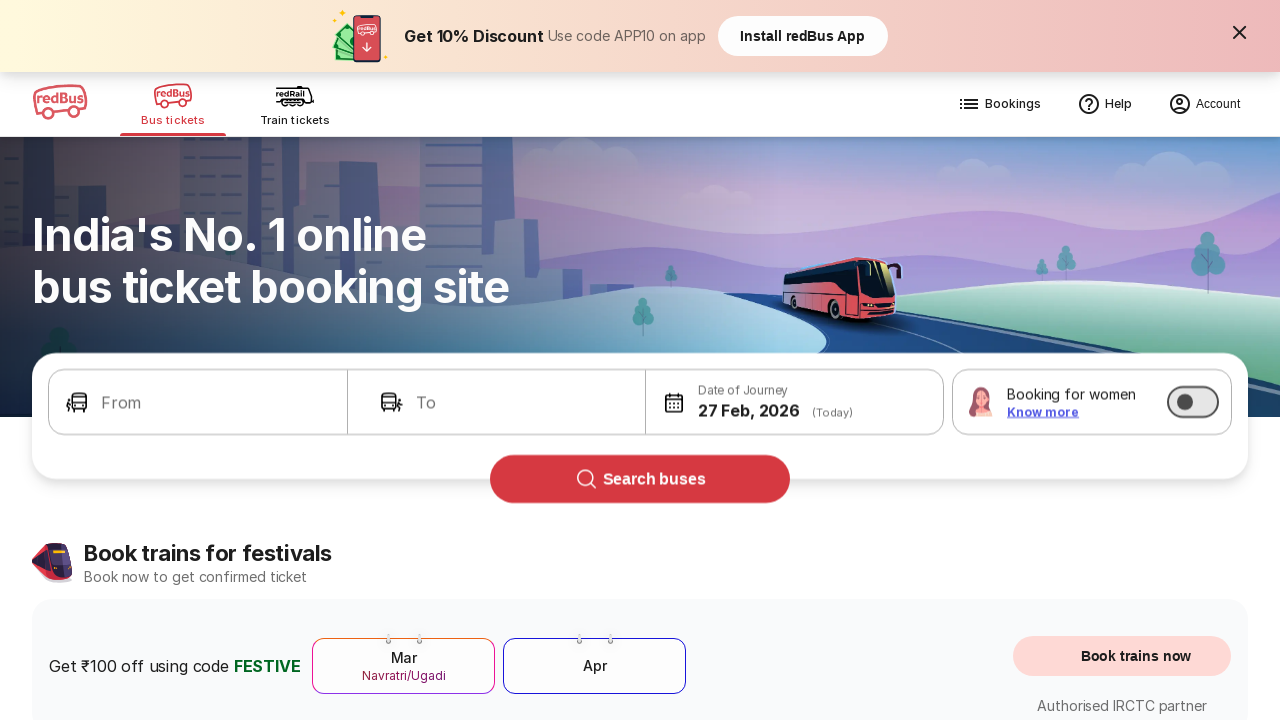

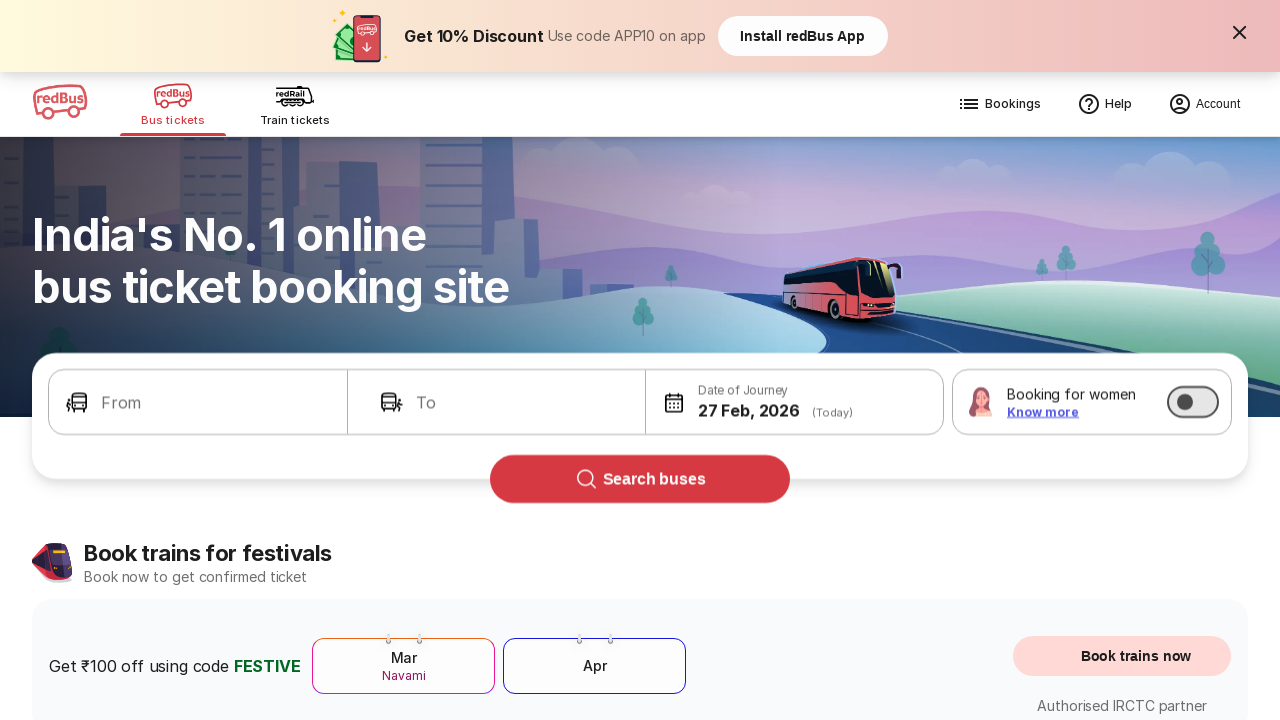